Tests drag and drop functionality within an iframe on jQuery UI demo page, then navigates to the Autocomplete section

Starting URL: https://jqueryui.com/droppable/

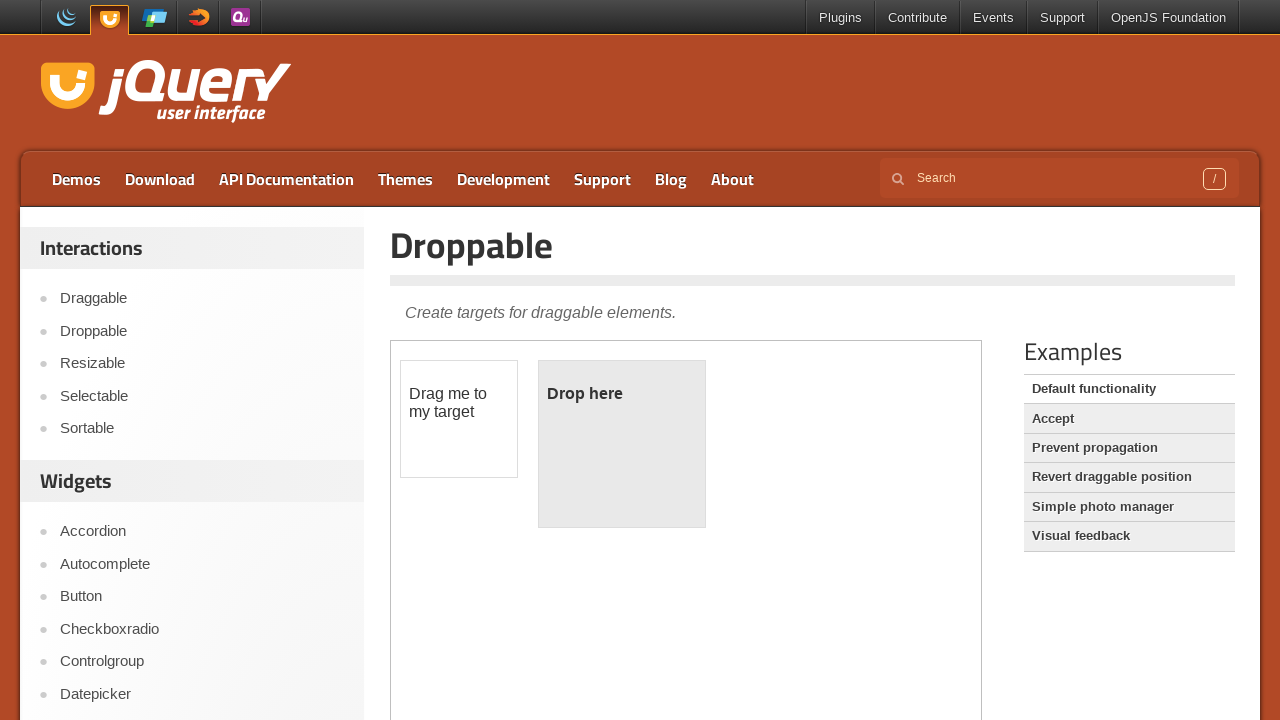

Located the demo-frame iframe containing drag and drop elements
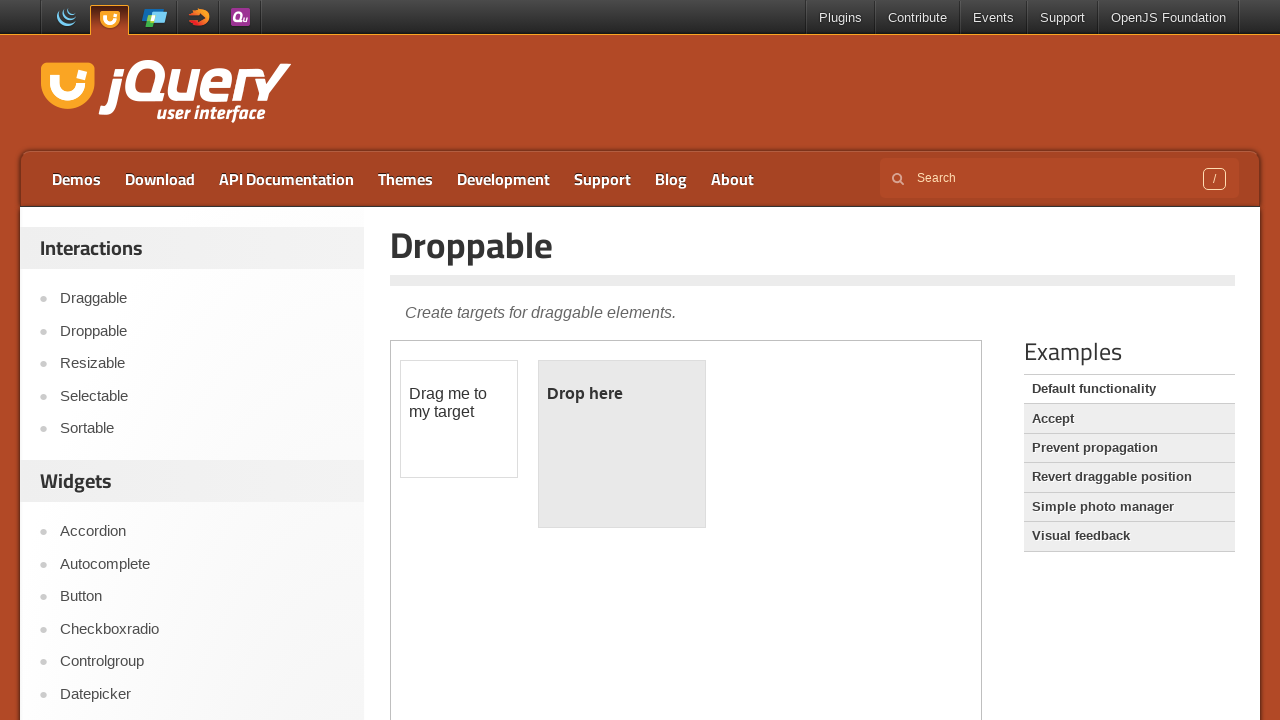

Located the draggable element with id 'draggable' in the iframe
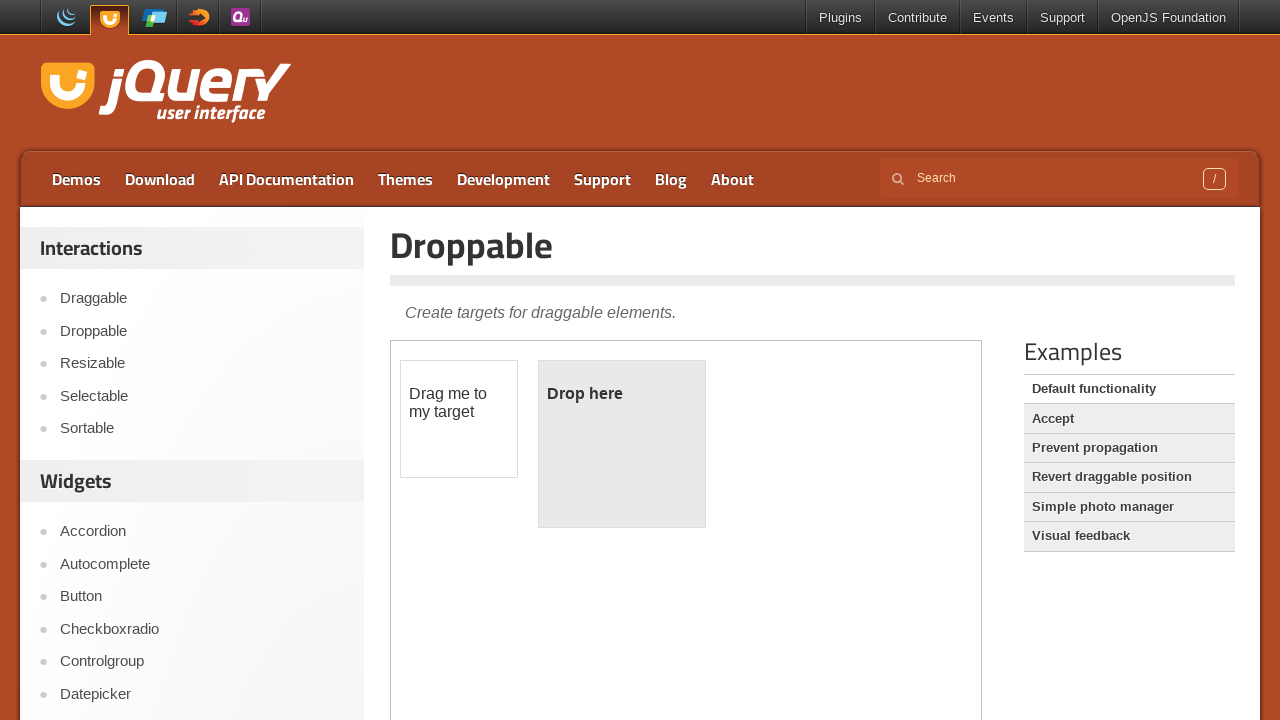

Located the droppable element with id 'droppable' in the iframe
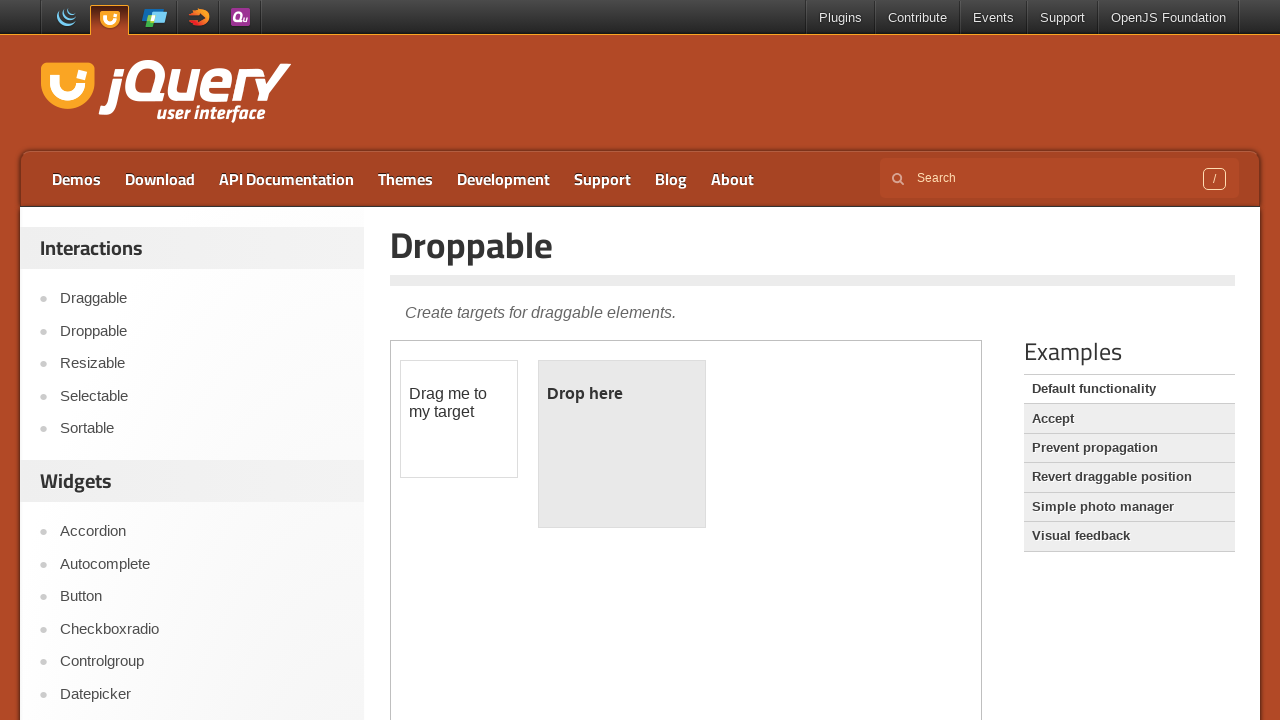

Dragged the draggable element and dropped it on the droppable element at (622, 444)
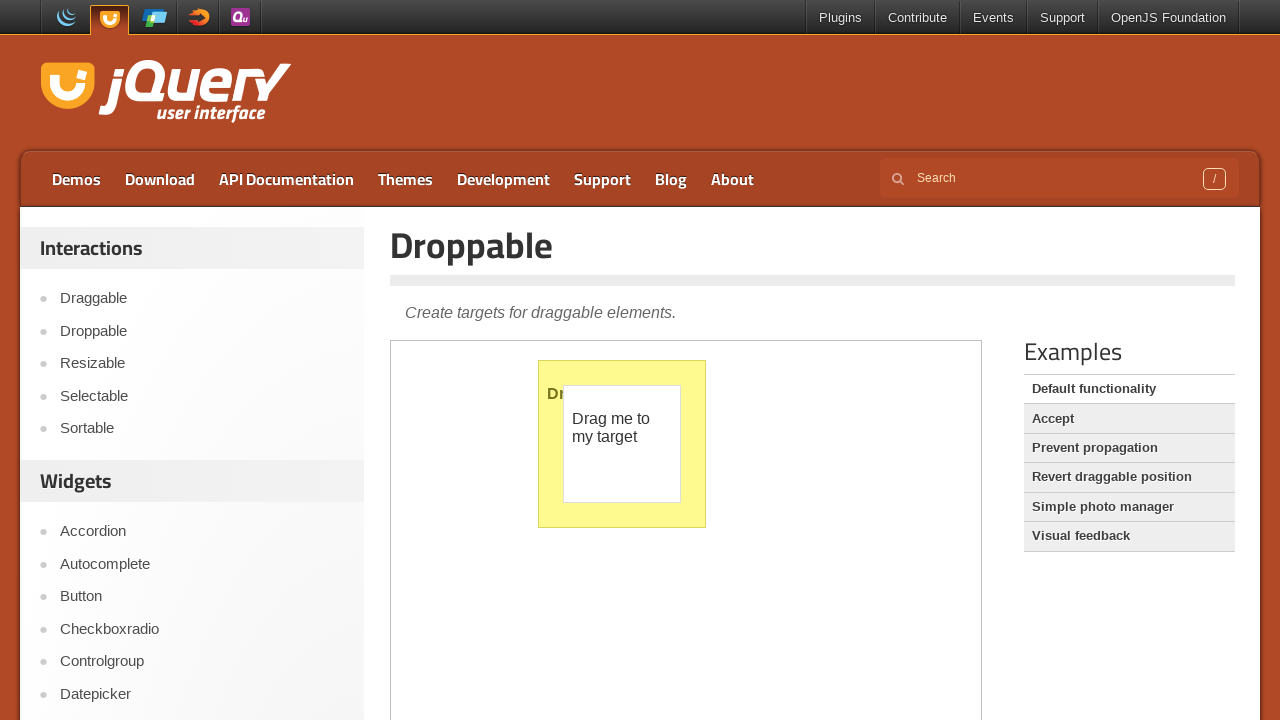

Clicked on the Autocomplete link to navigate to the Autocomplete section at (202, 564) on text=Autocomplete
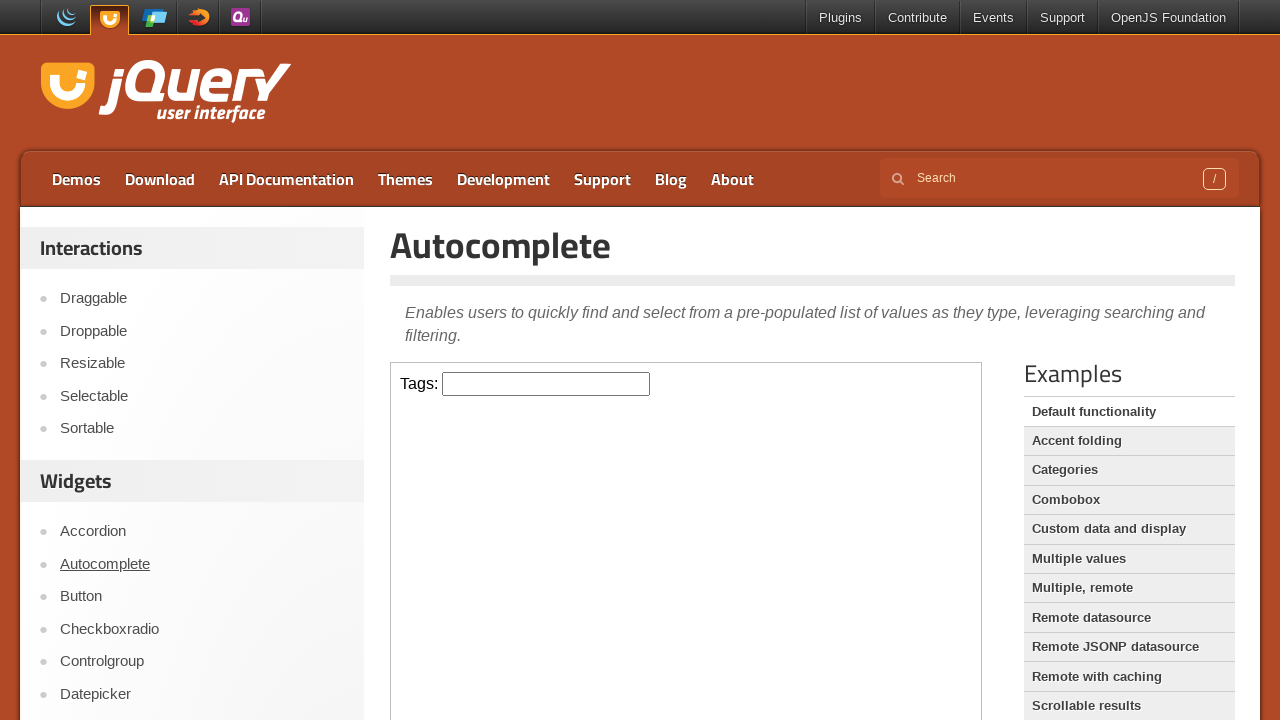

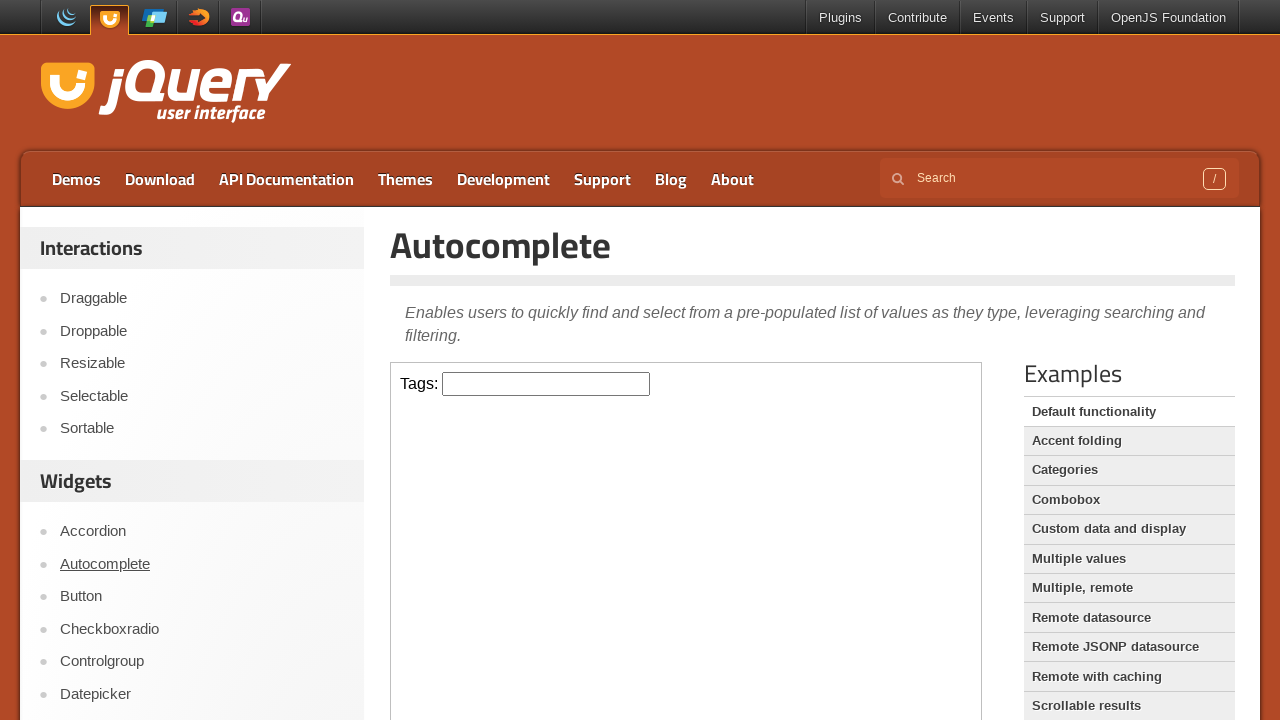